Tests editing a todo item by double-clicking, modifying the text, and pressing Enter.

Starting URL: https://demo.playwright.dev/todomvc

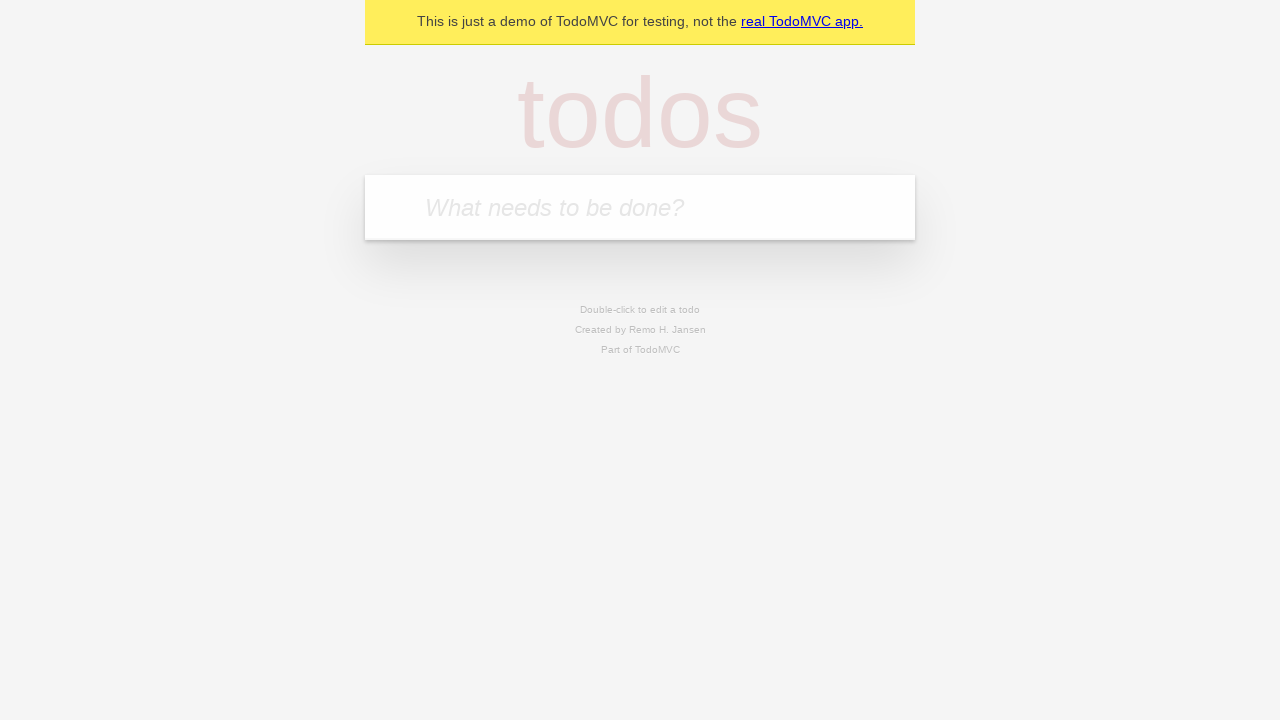

Filled todo input with 'buy some cheese' on internal:attr=[placeholder="What needs to be done?"i]
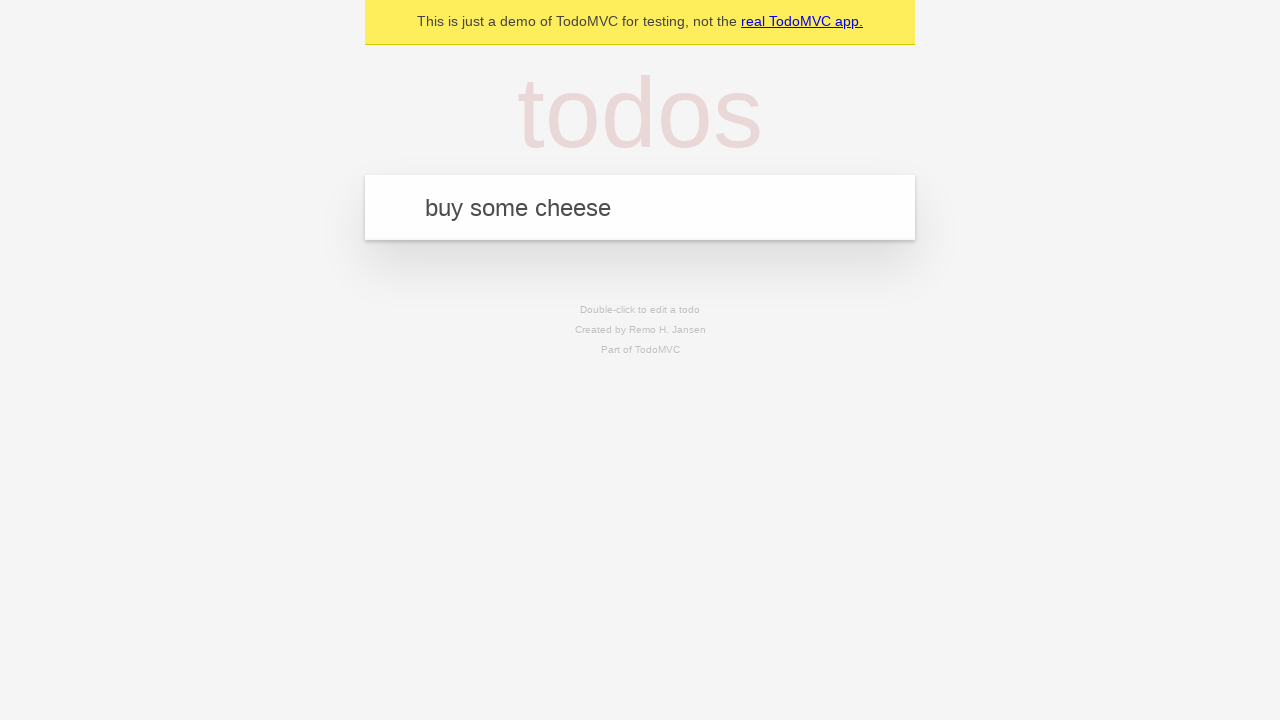

Pressed Enter to create first todo on internal:attr=[placeholder="What needs to be done?"i]
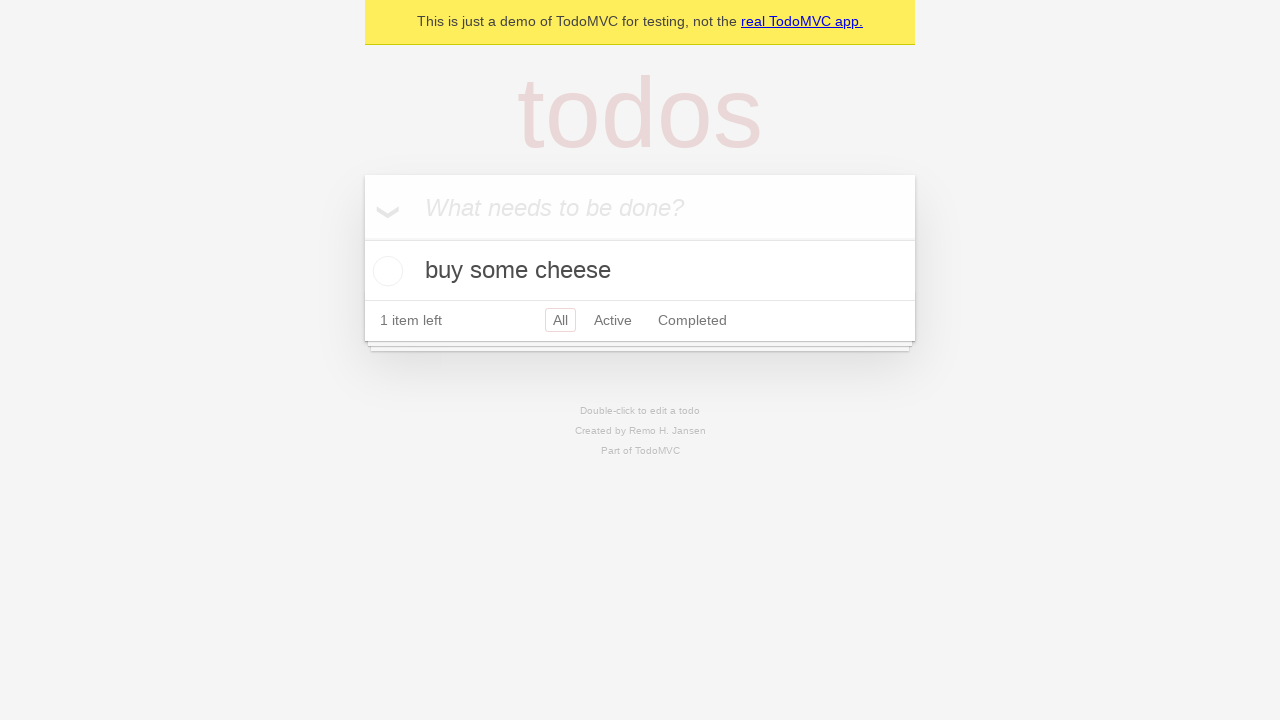

Filled todo input with 'feed the cat' on internal:attr=[placeholder="What needs to be done?"i]
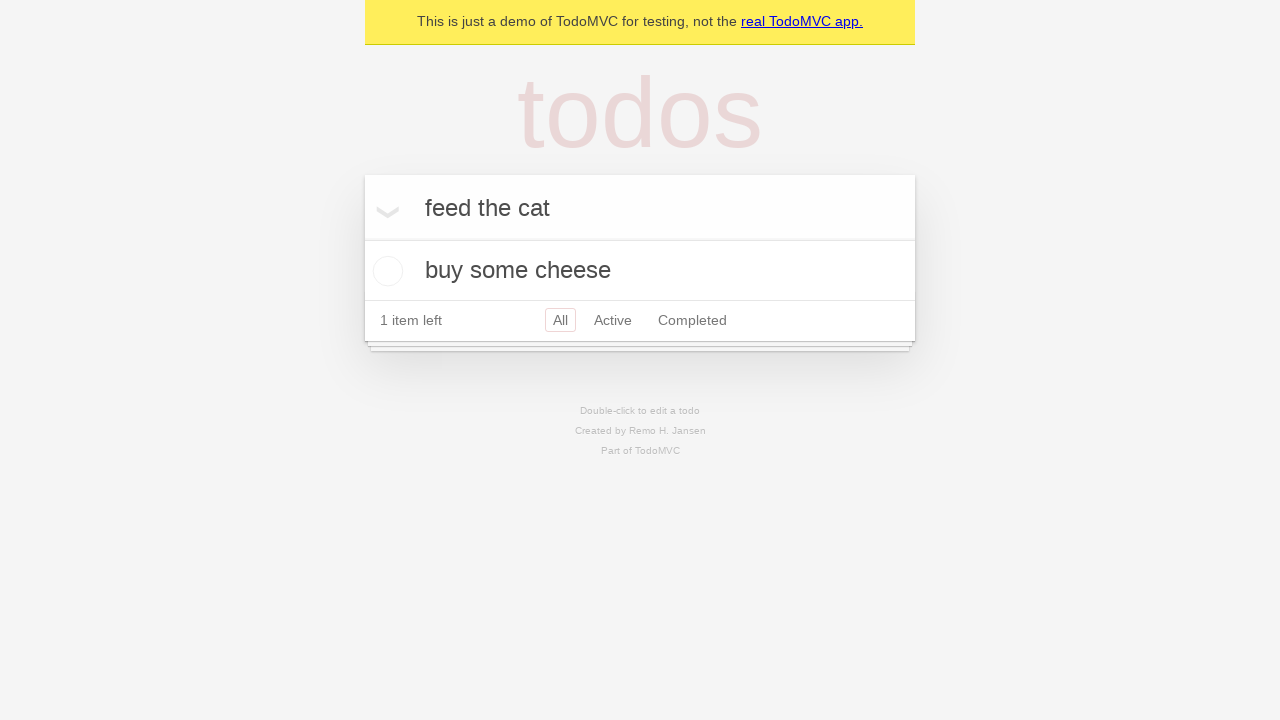

Pressed Enter to create second todo on internal:attr=[placeholder="What needs to be done?"i]
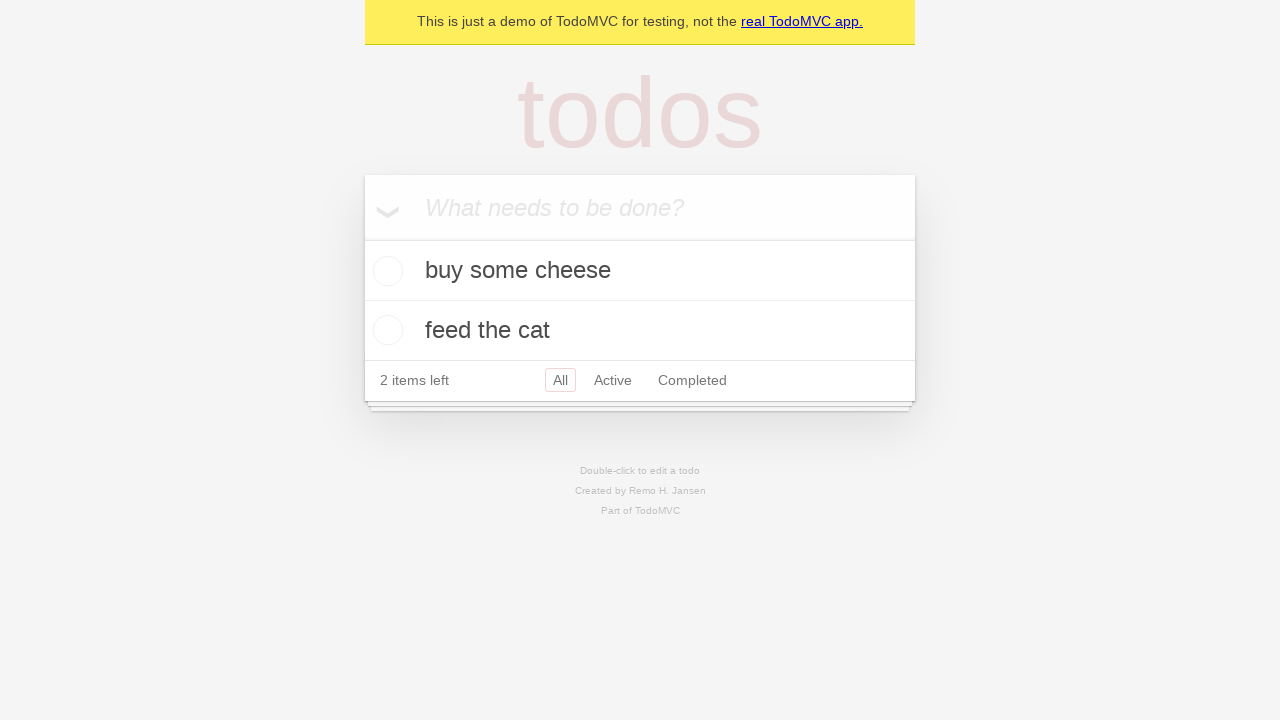

Filled todo input with 'book a doctors appointment' on internal:attr=[placeholder="What needs to be done?"i]
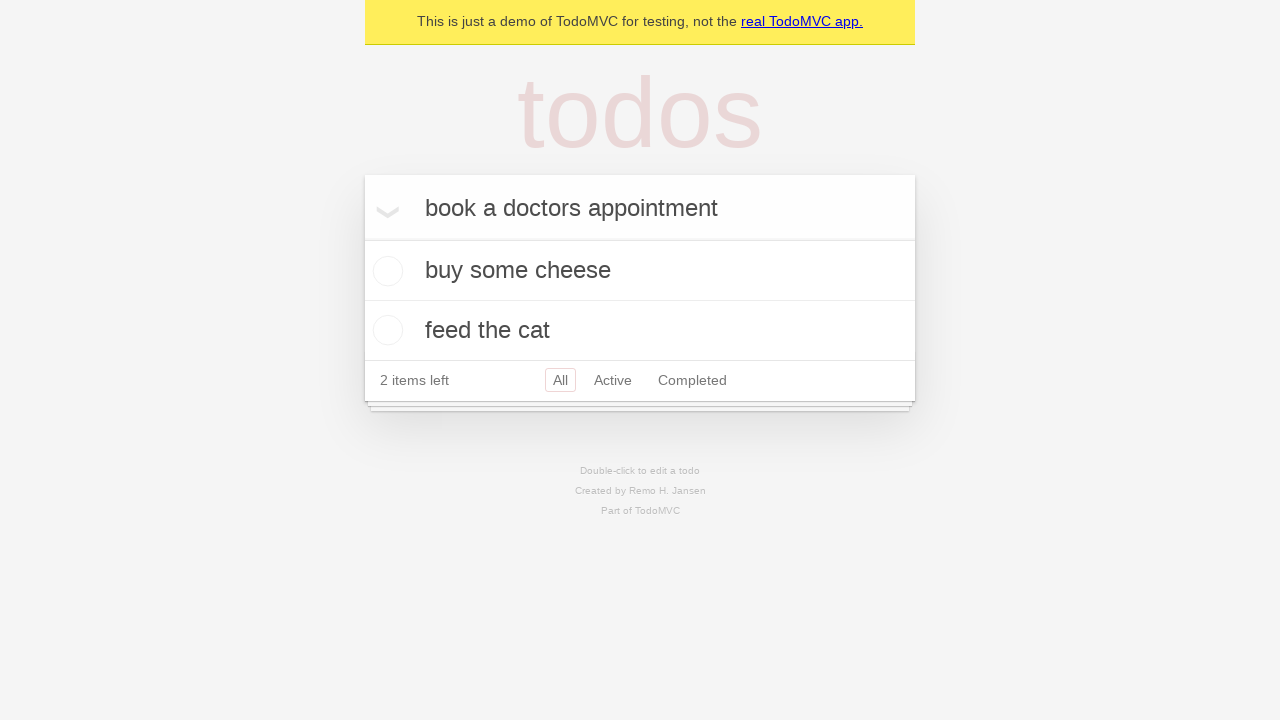

Pressed Enter to create third todo on internal:attr=[placeholder="What needs to be done?"i]
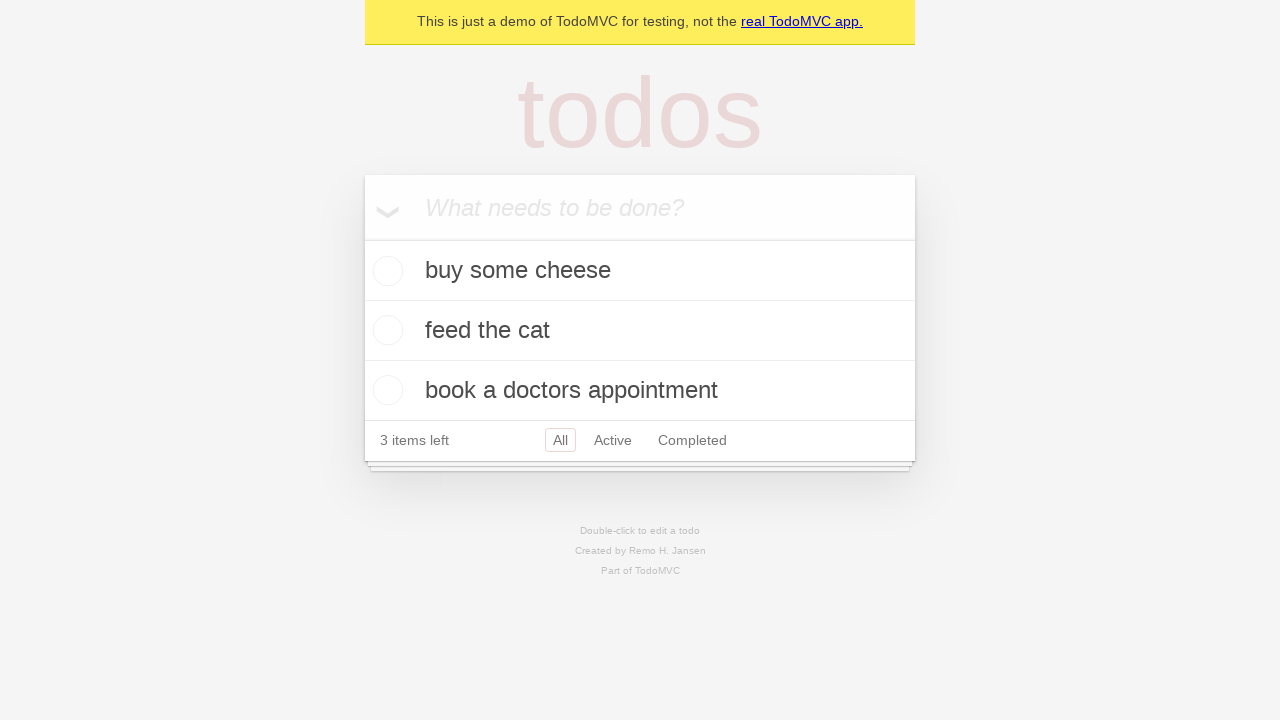

Double-clicked second todo item to enter edit mode at (640, 331) on .todo-list li >> nth=1
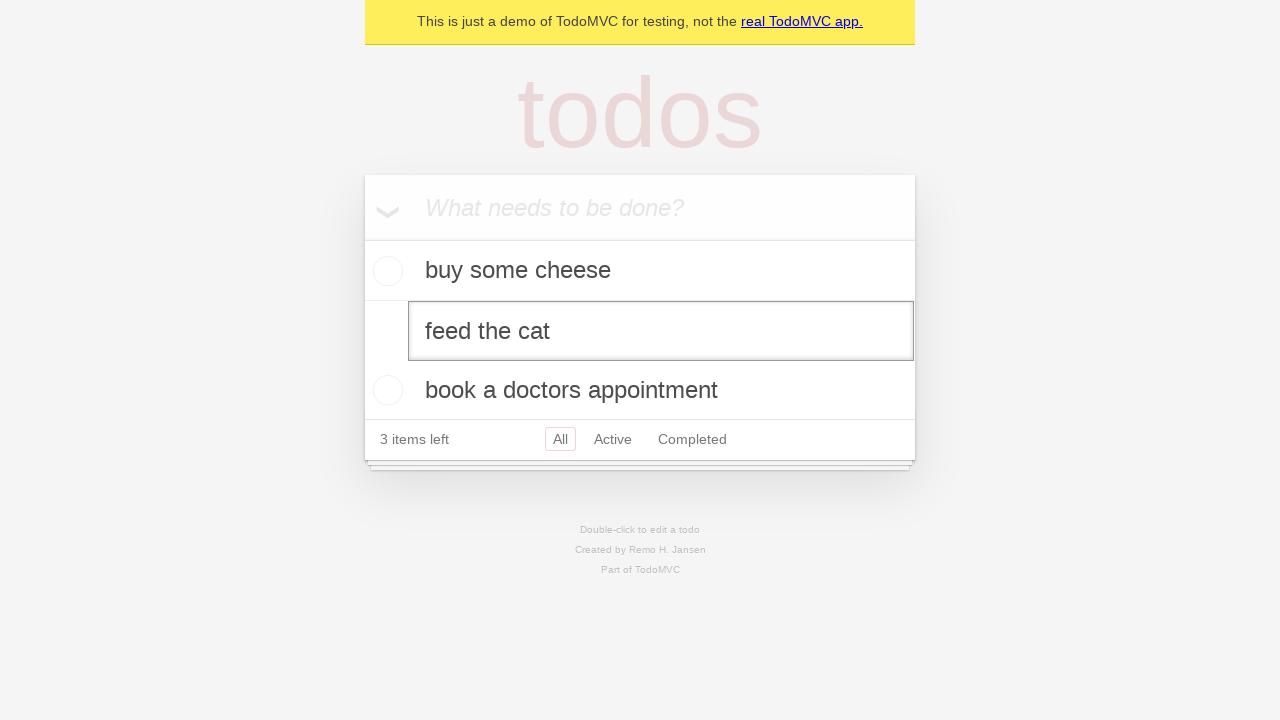

Changed todo text to 'buy some sausages' on .todo-list li >> nth=1 >> .edit
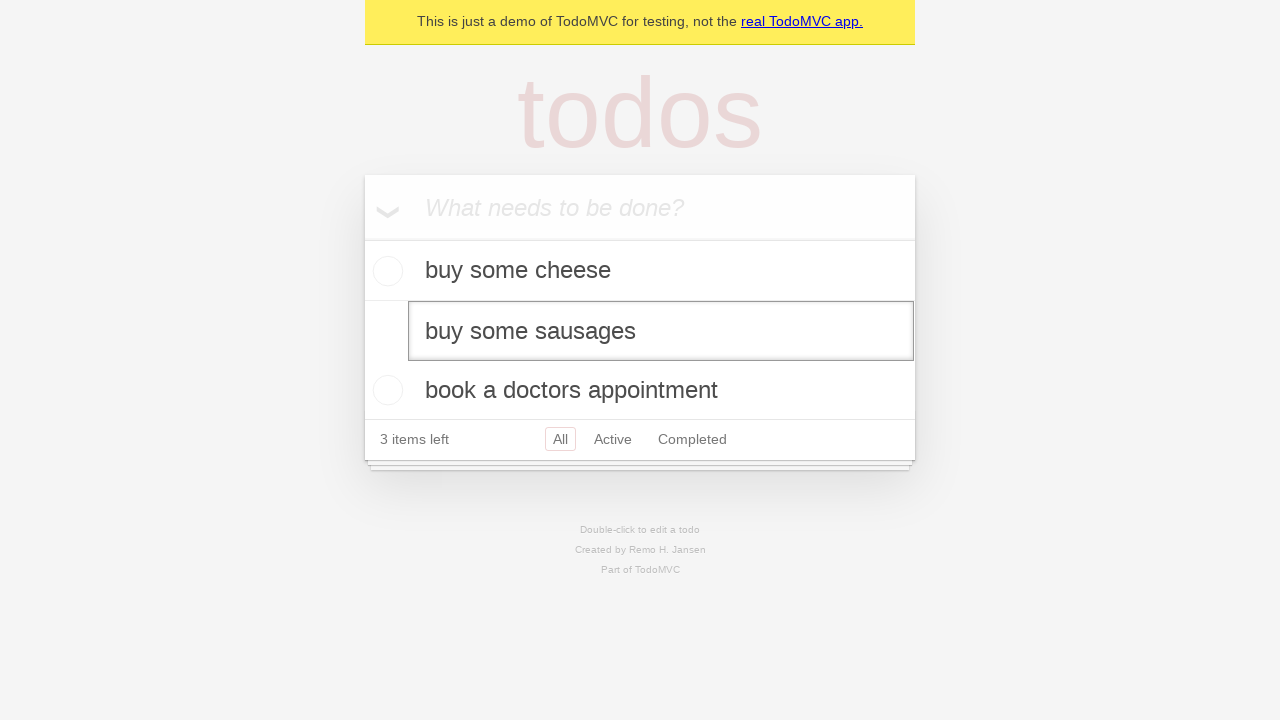

Pressed Enter to save the edited todo on .todo-list li >> nth=1 >> .edit
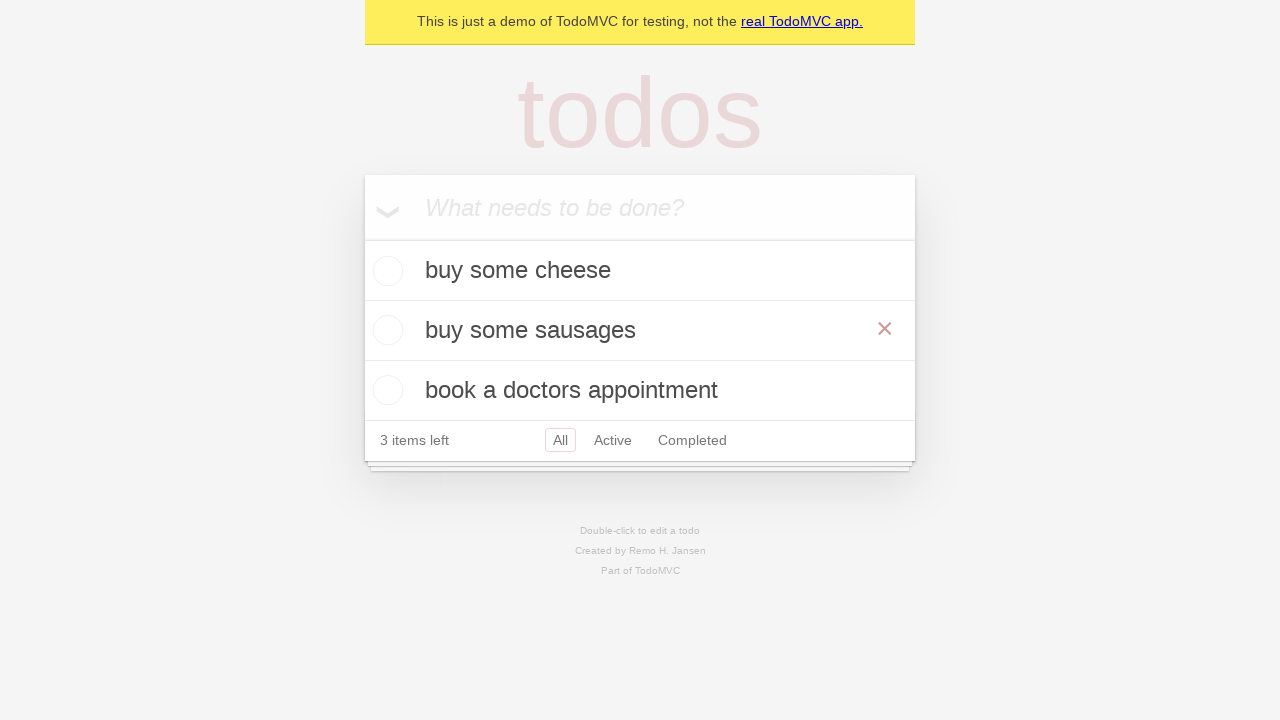

Waited for todo list to update after edit
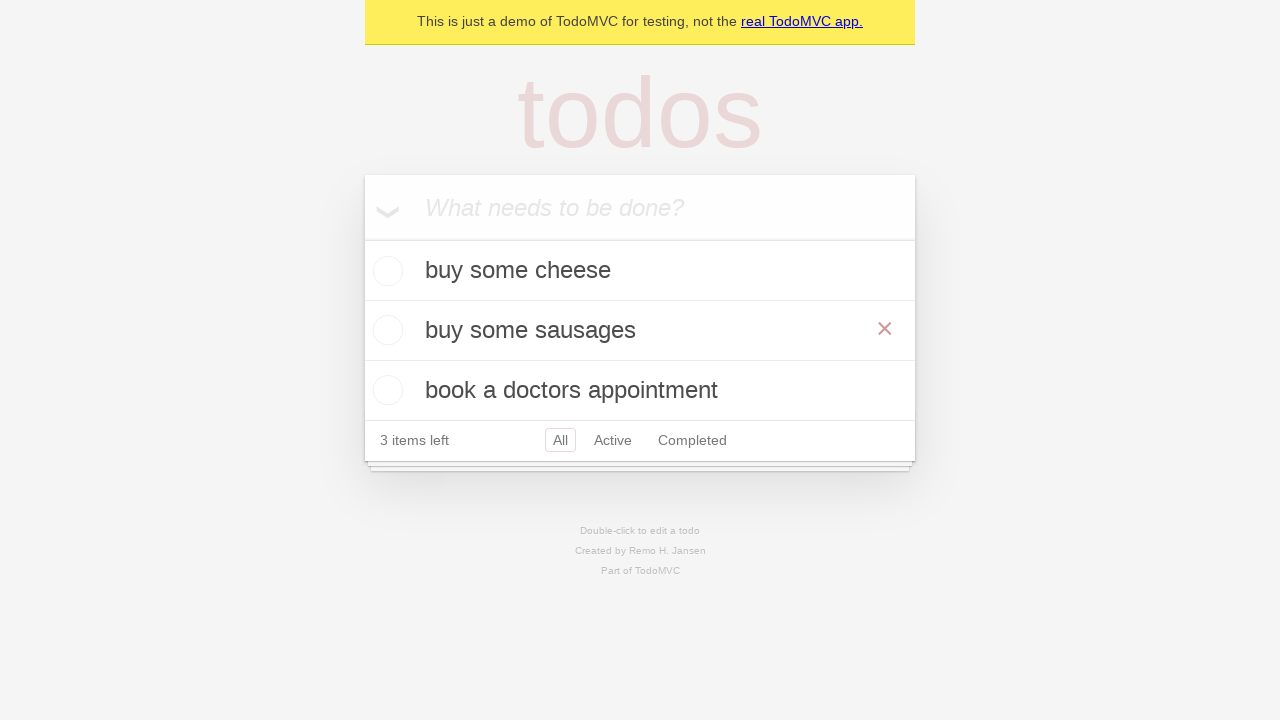

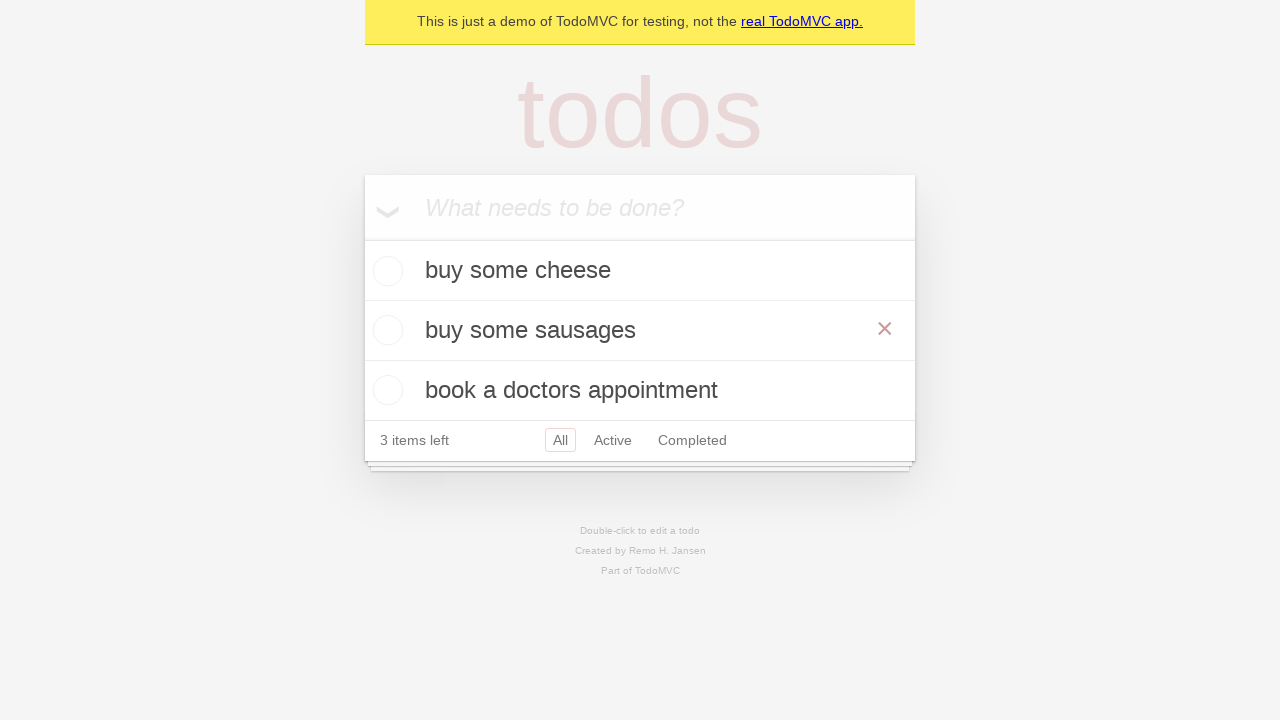